Retrieves a hidden value from an element attribute, calculates a math formula, enters the result and selects options before submitting

Starting URL: http://suninjuly.github.io/get_attribute.html

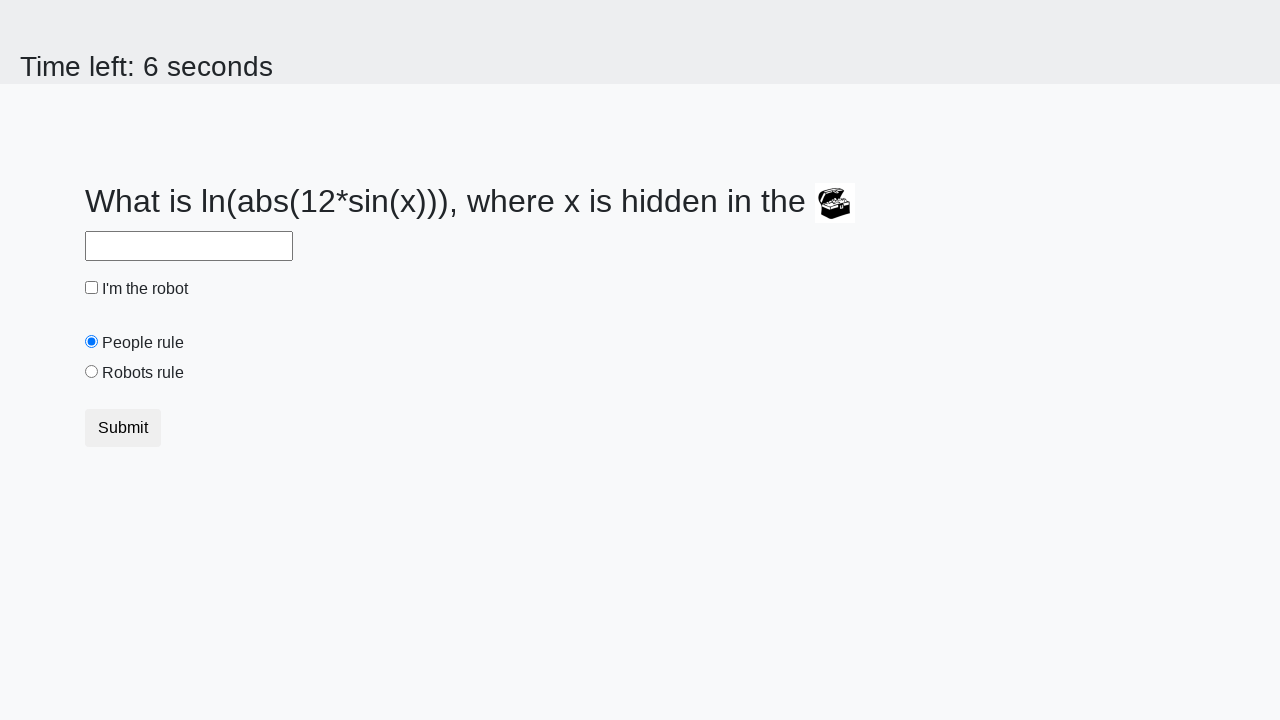

Retrieved hidden value from #treasure element attribute
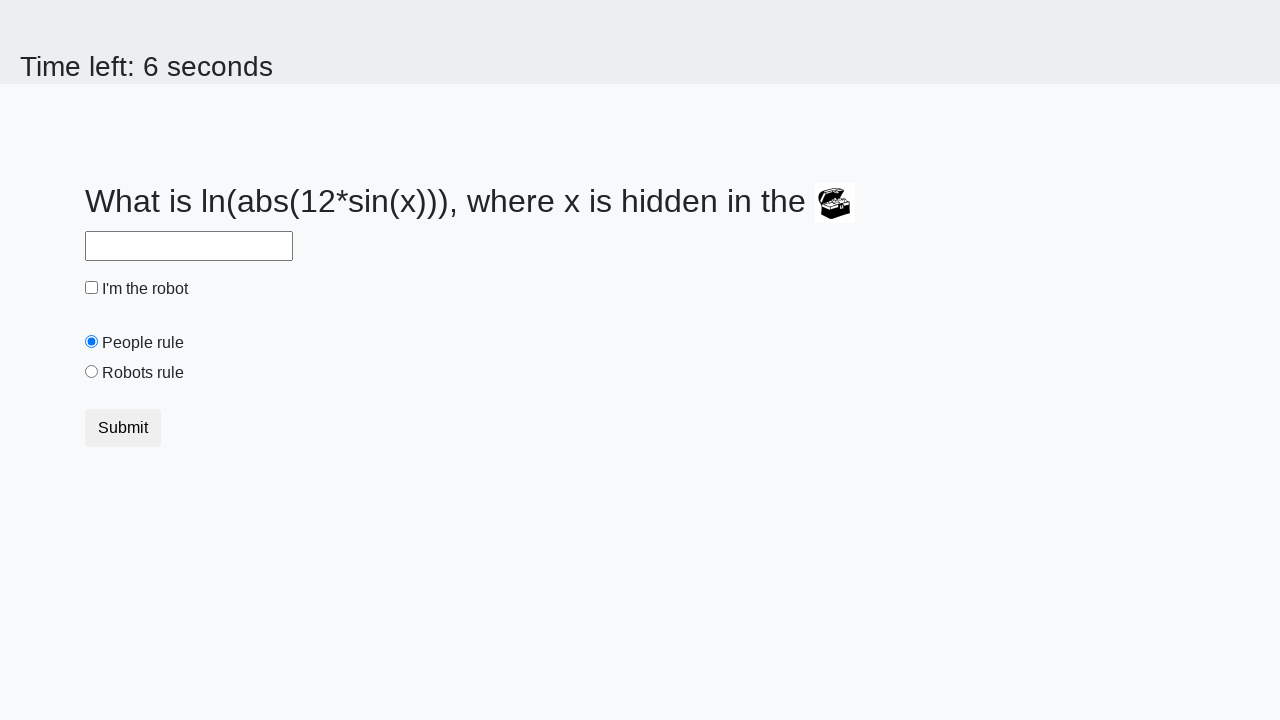

Calculated math formula: log(abs(12 * sin(x)))
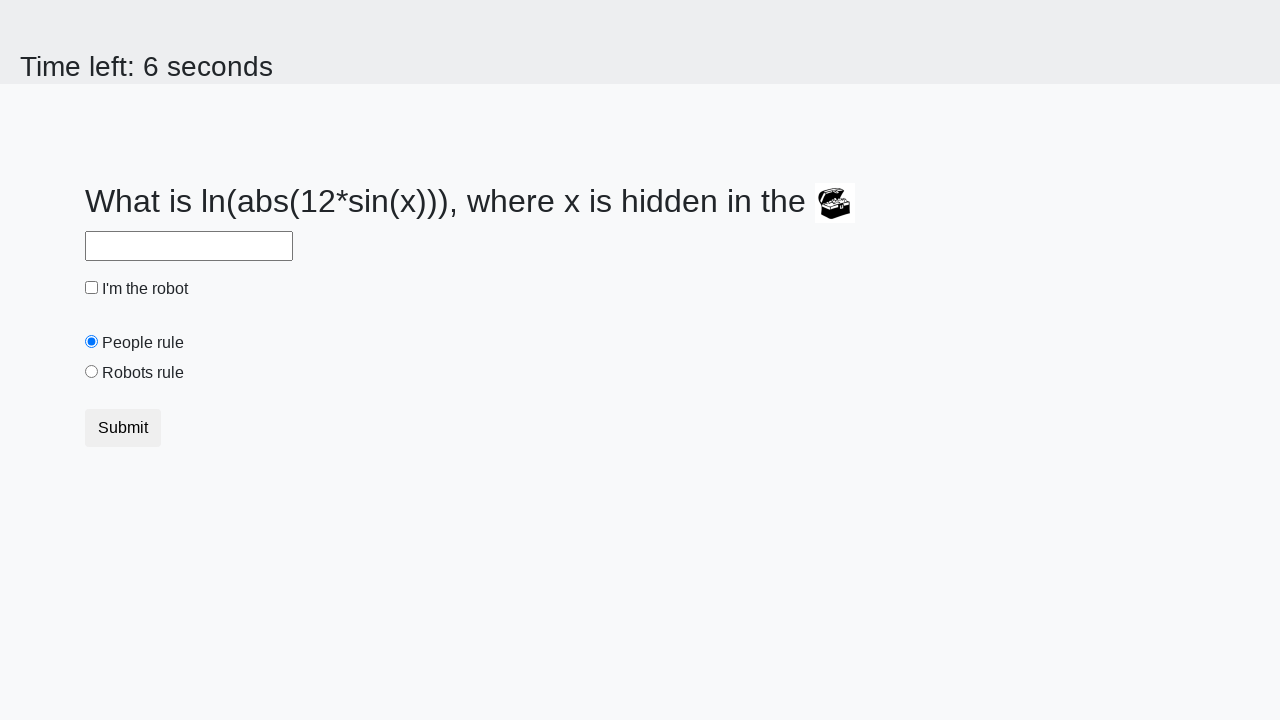

Entered calculated result into answer field on #answer
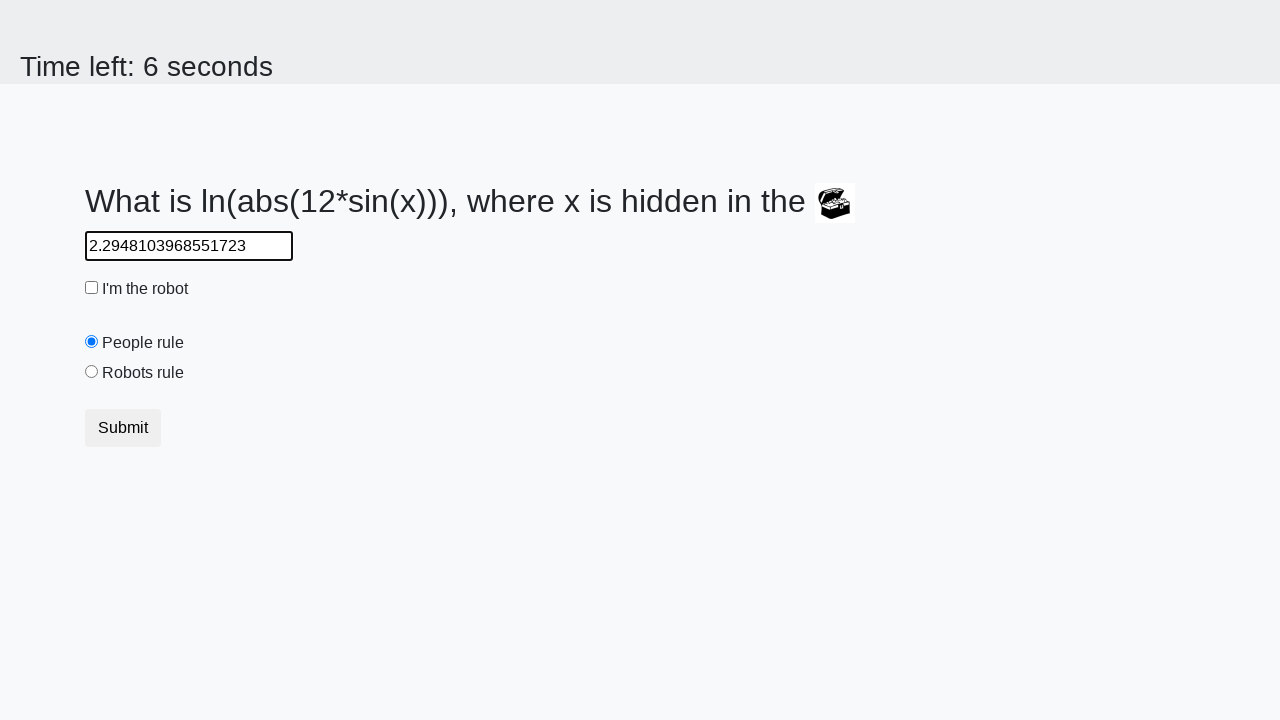

Clicked robotCheckbox at (92, 288) on #robotCheckbox
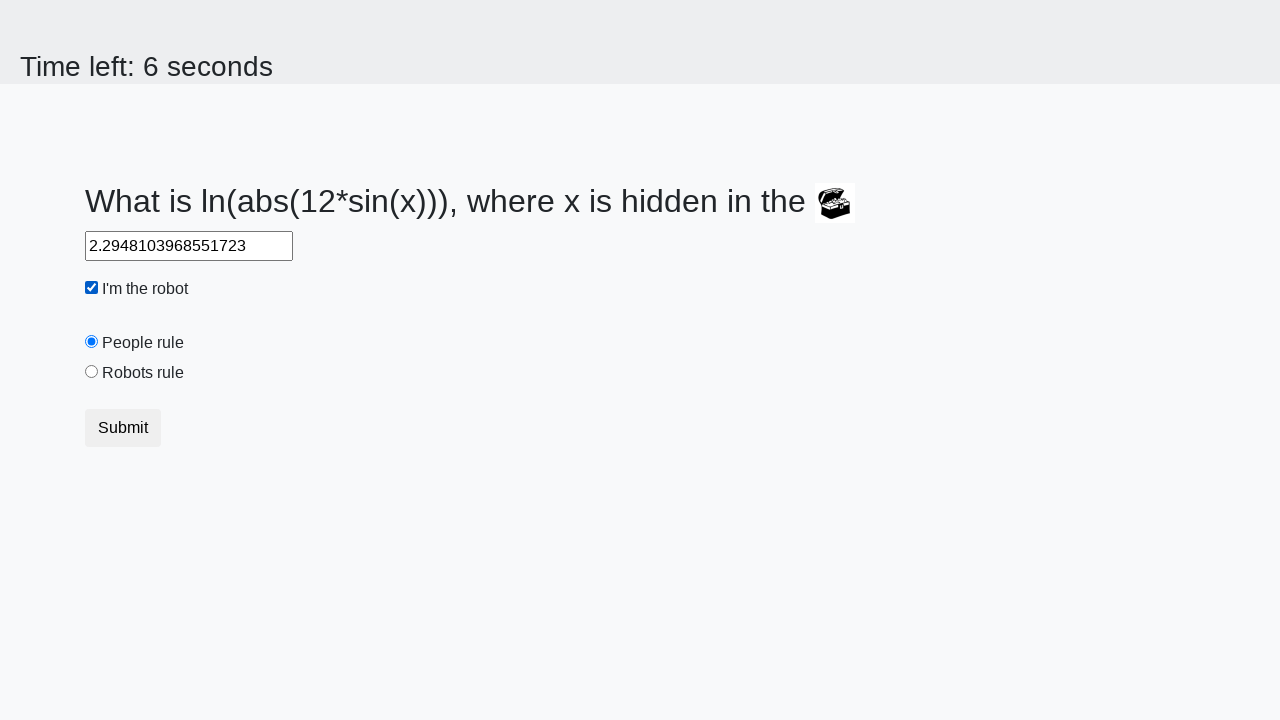

Clicked robotsRule checkbox at (92, 372) on #robotsRule
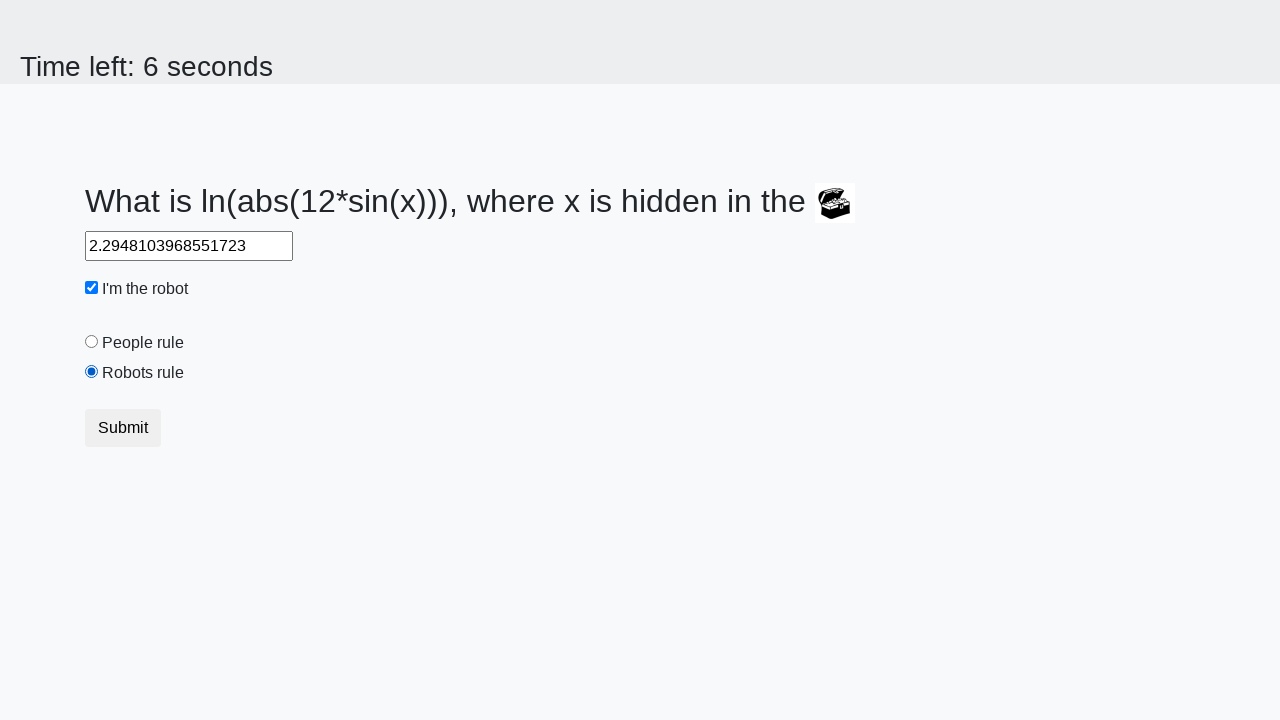

Clicked submit button at (123, 428) on button
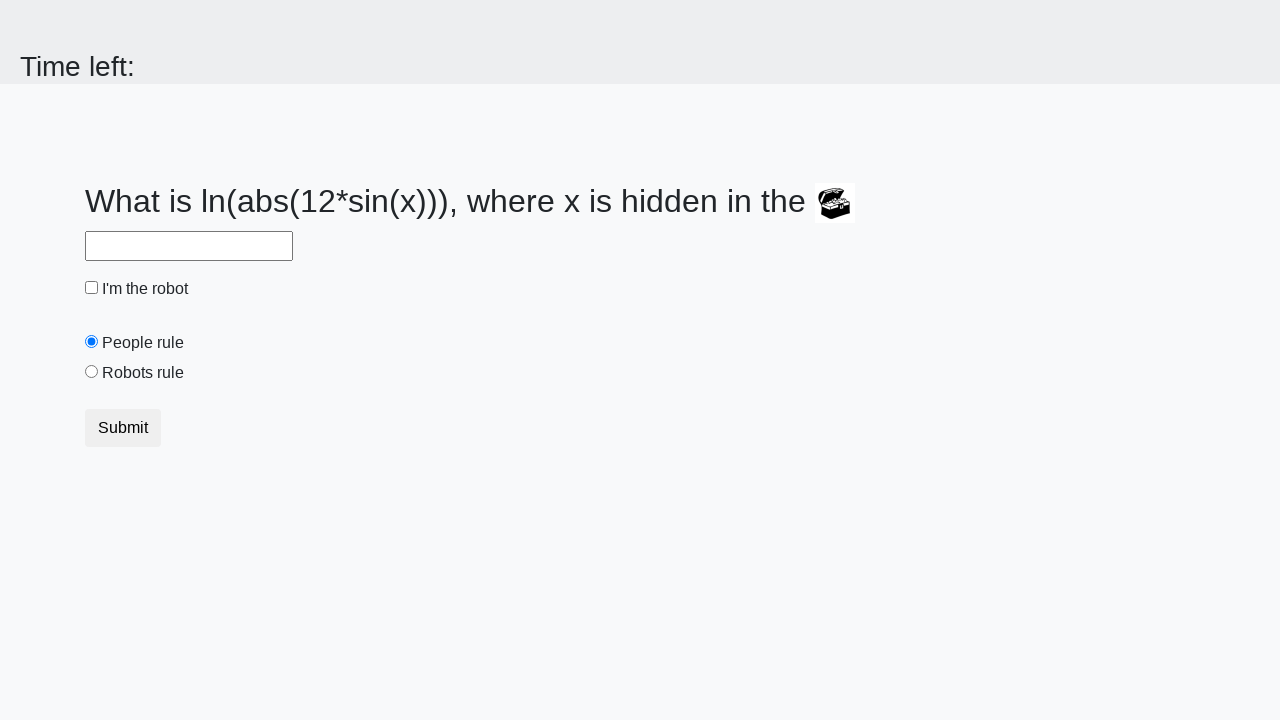

Waited 2 seconds for result page to load
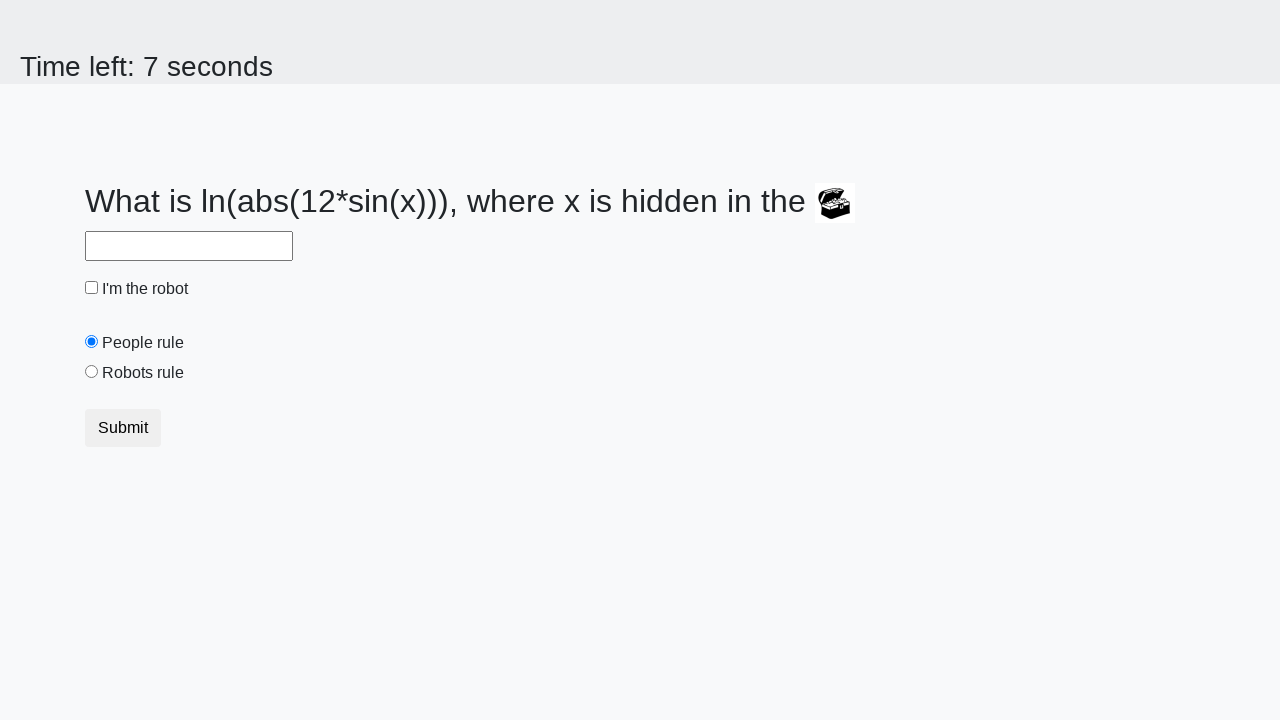

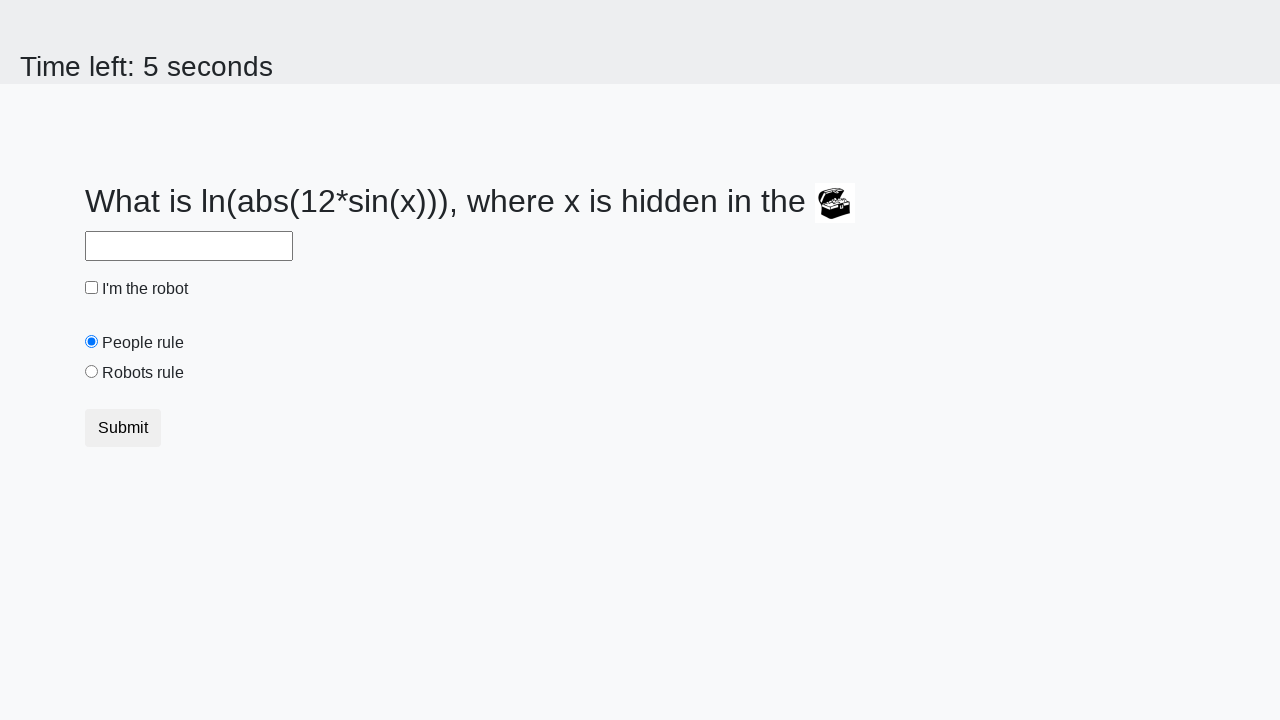